Tests JavaScript alert handling by clicking a button that triggers an alert and then accepting it

Starting URL: https://the-internet.herokuapp.com/javascript_alerts

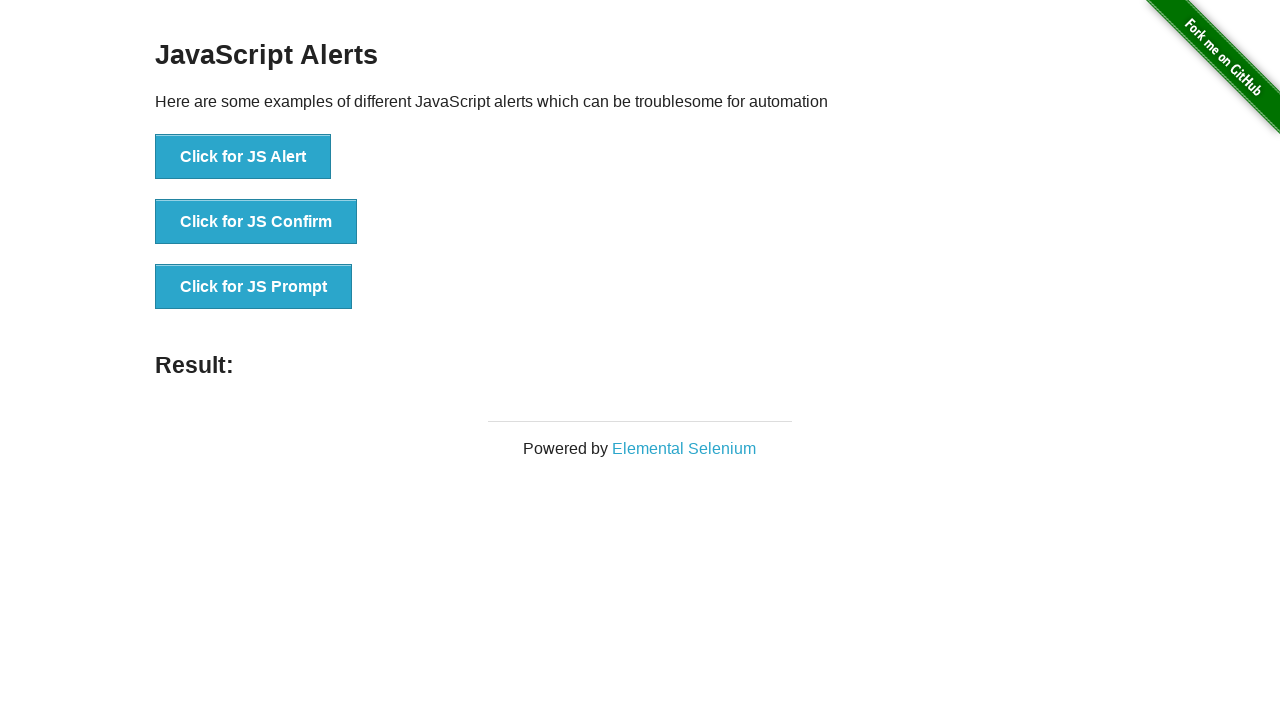

Clicked the 'Click for JS Alert' button to trigger JavaScript alert at (243, 157) on xpath=//button[text()='Click for JS Alert']
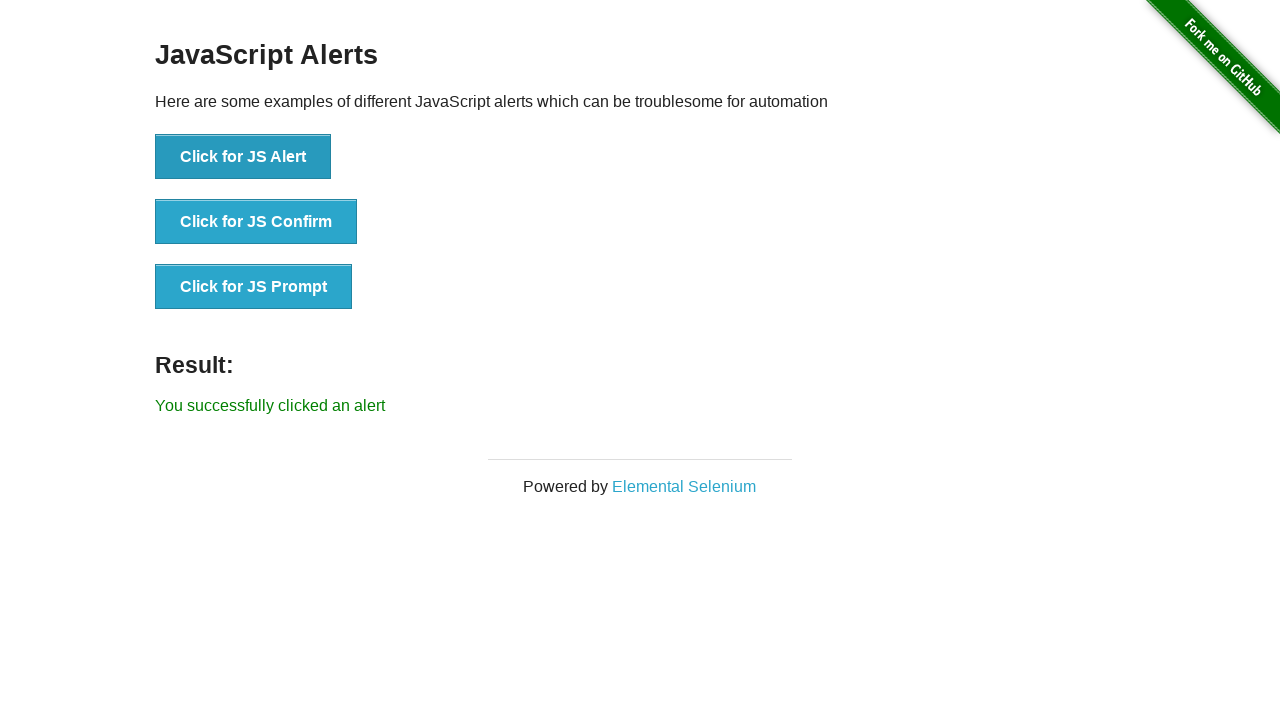

Set up dialog handler to accept alerts
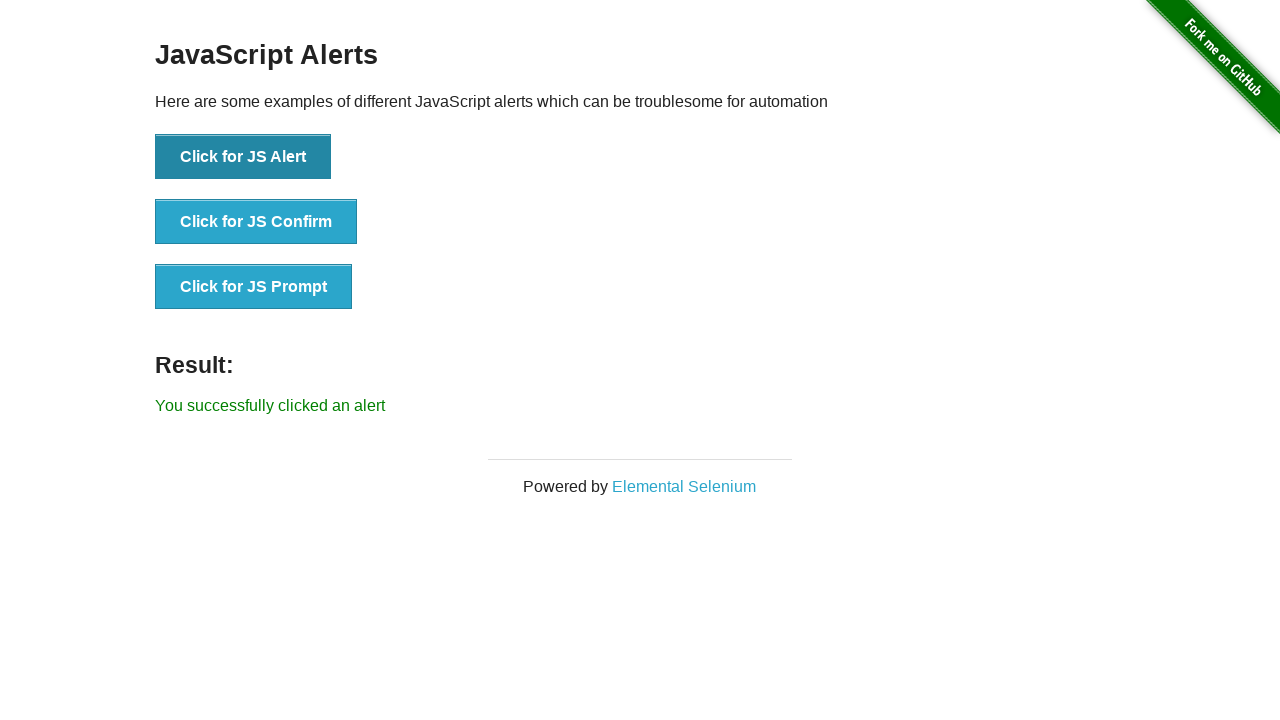

Clicked the 'Click for JS Alert' button again to trigger alert with handler in place at (243, 157) on xpath=//button[text()='Click for JS Alert']
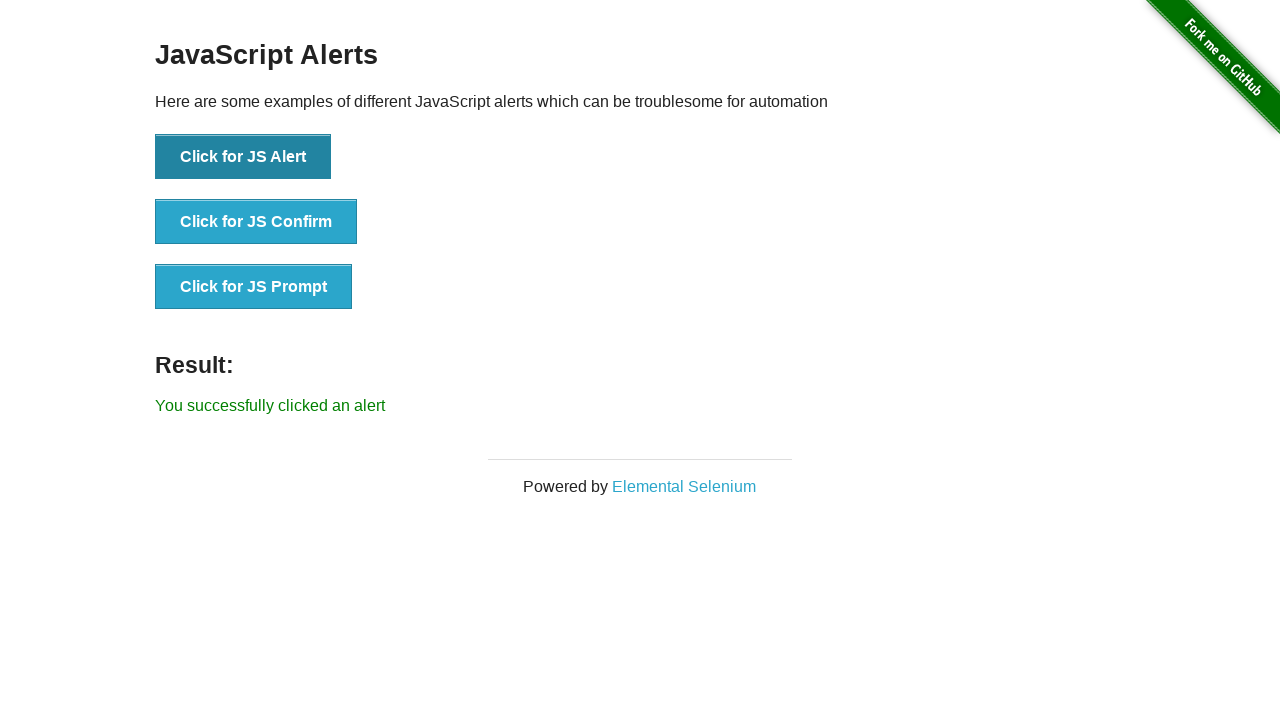

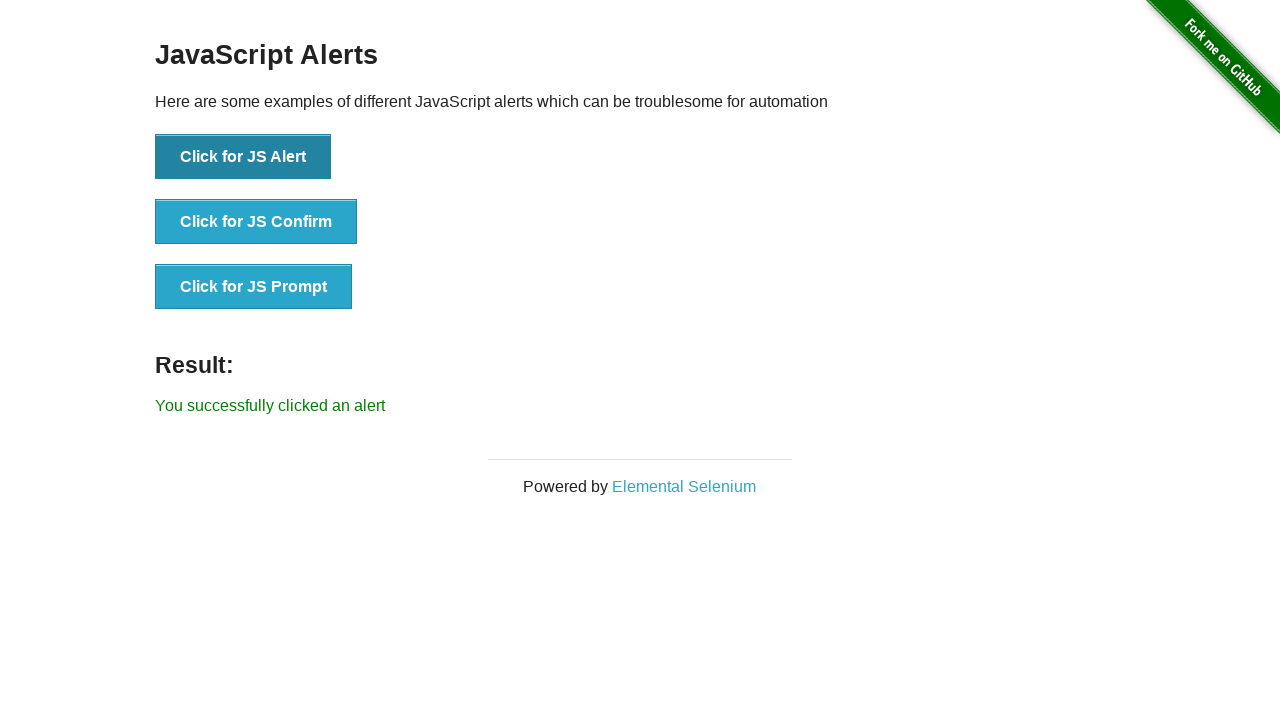